Tests that clicking the skills navigation link navigates to the correct URL with the #skills anchor

Starting URL: https://sebastianw1991.github.io/

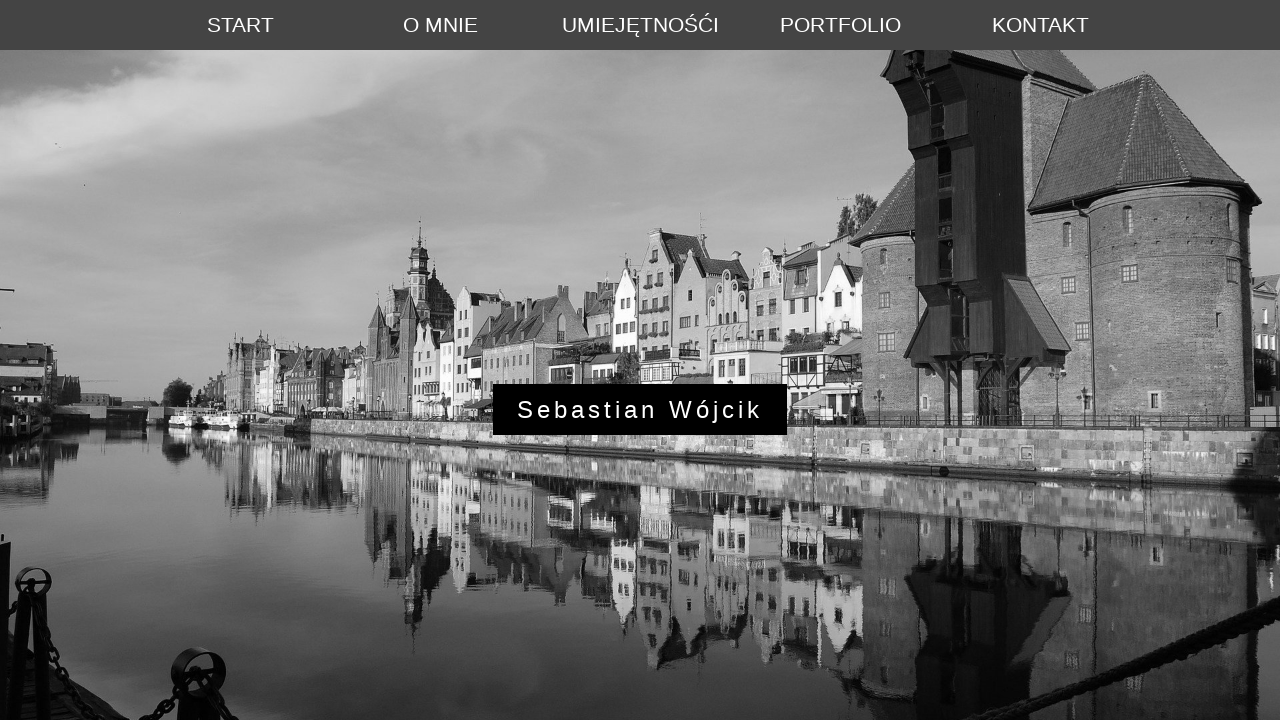

Clicked on the skills navigation link at (640, 25) on xpath=//html/body/div[1]/ul/li[3]/a
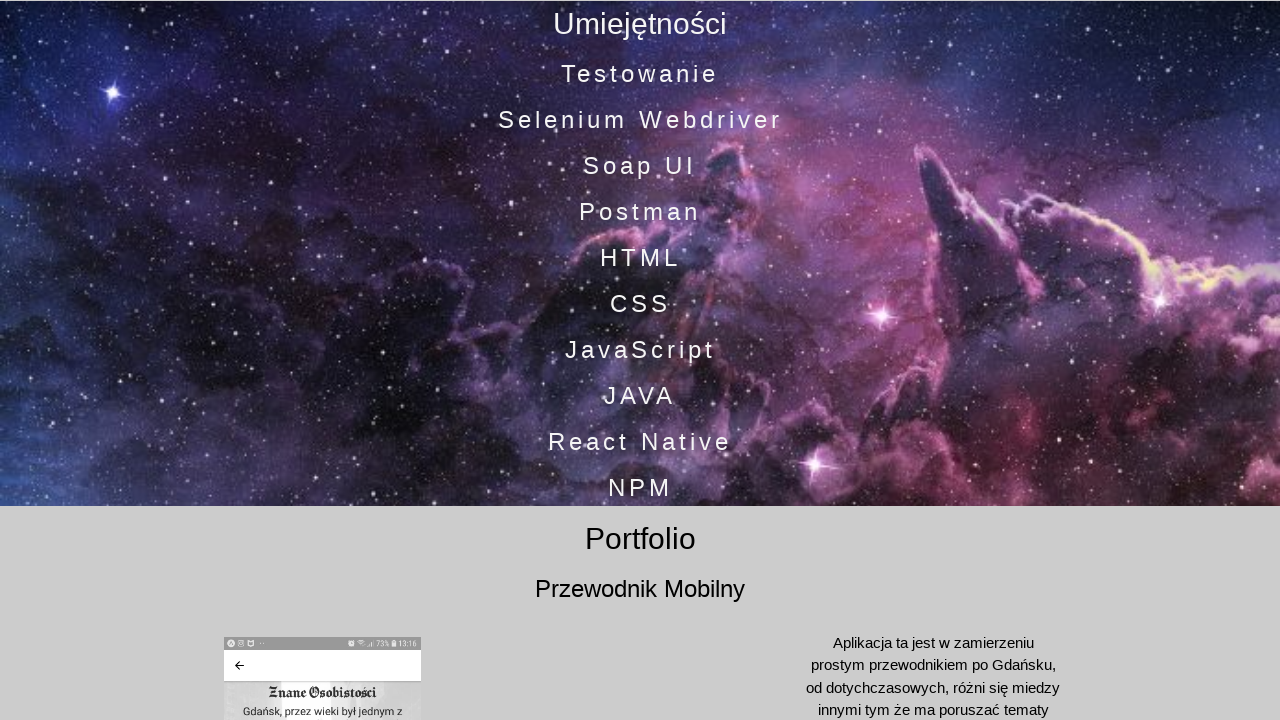

Navigated to skills section with #skills anchor
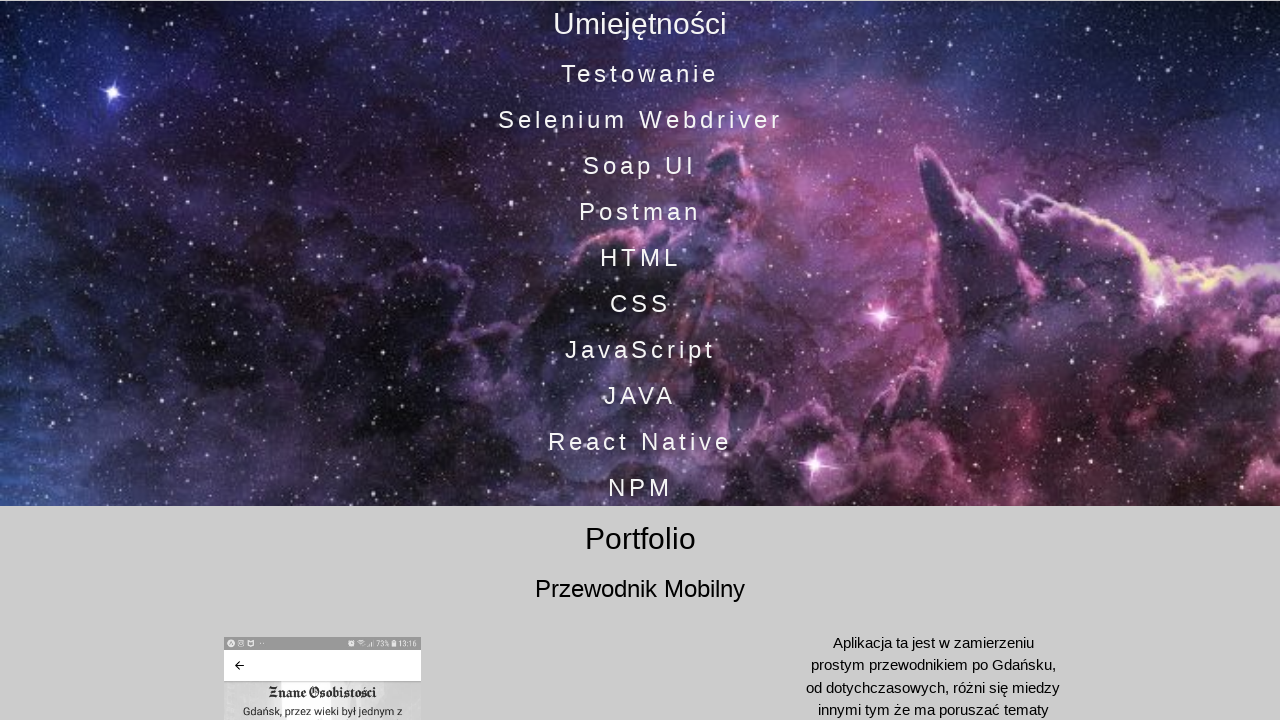

Navigated back to the homepage
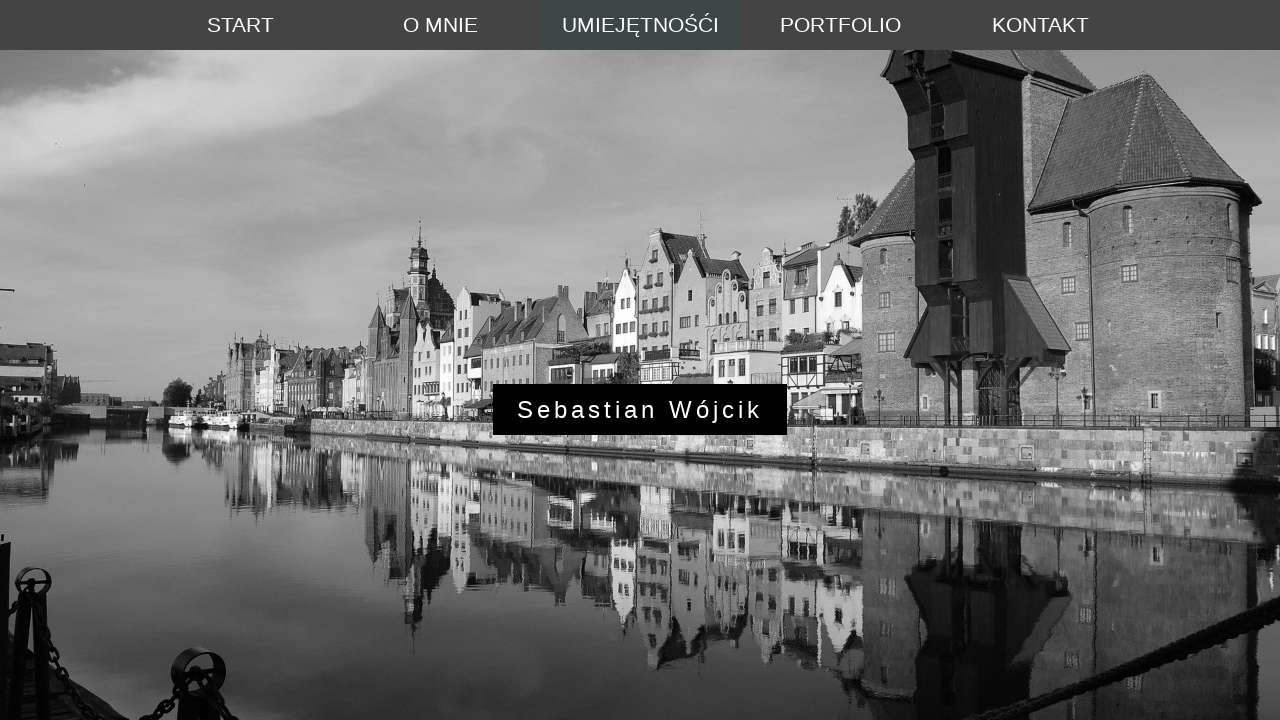

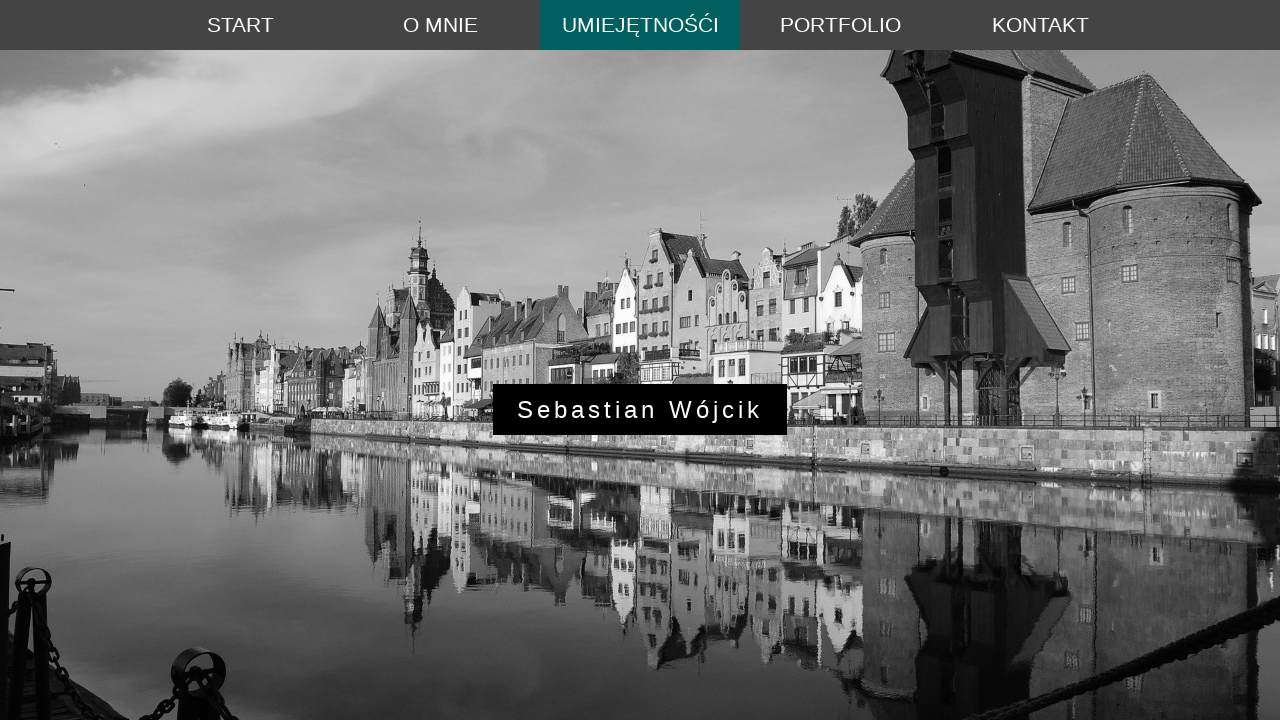